Navigates to a file download page and verifies that download links are present and accessible by clicking on the first download link.

Starting URL: http://the-internet.herokuapp.com/download

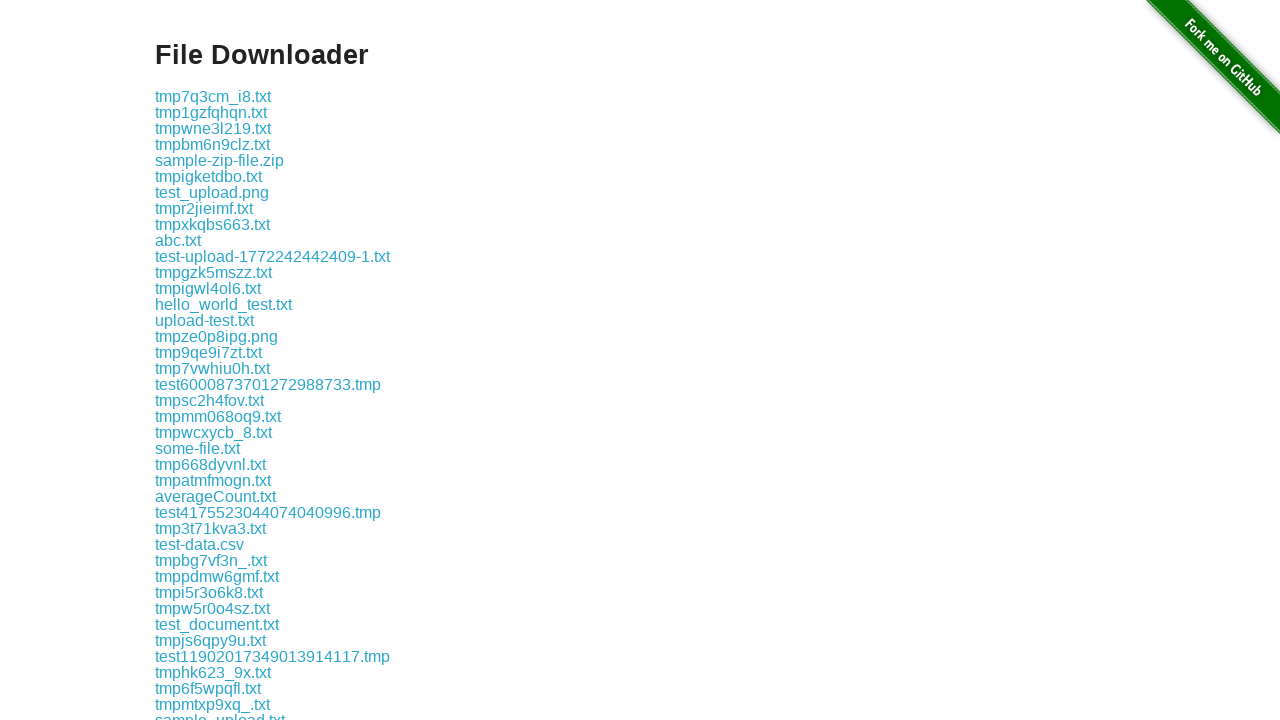

Waited for download links to be present in the page
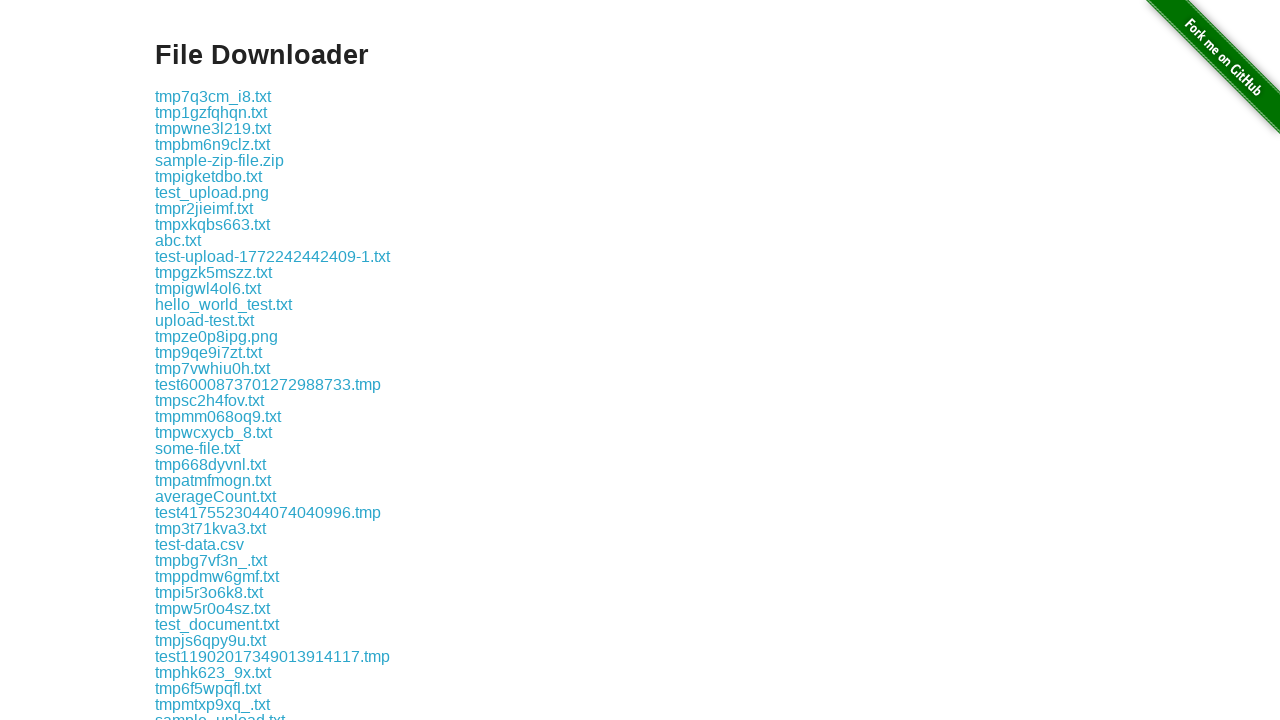

Located the first download link on the page
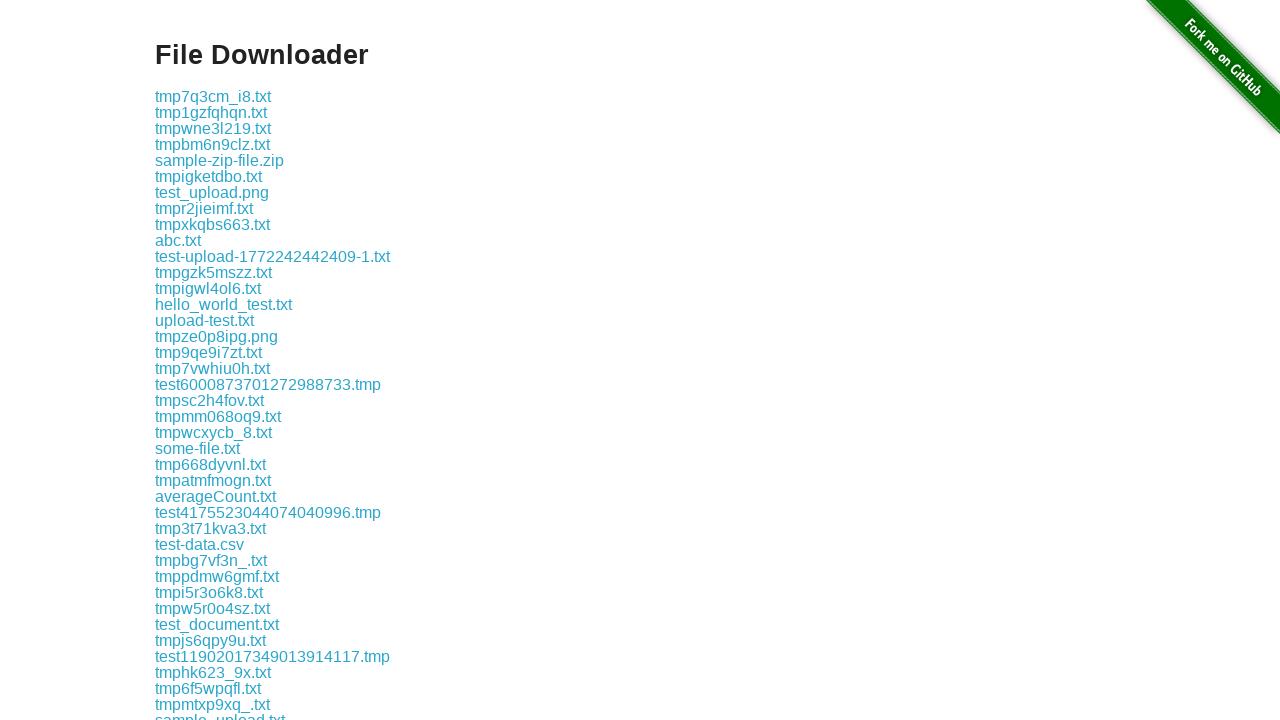

Verified the first download link is visible
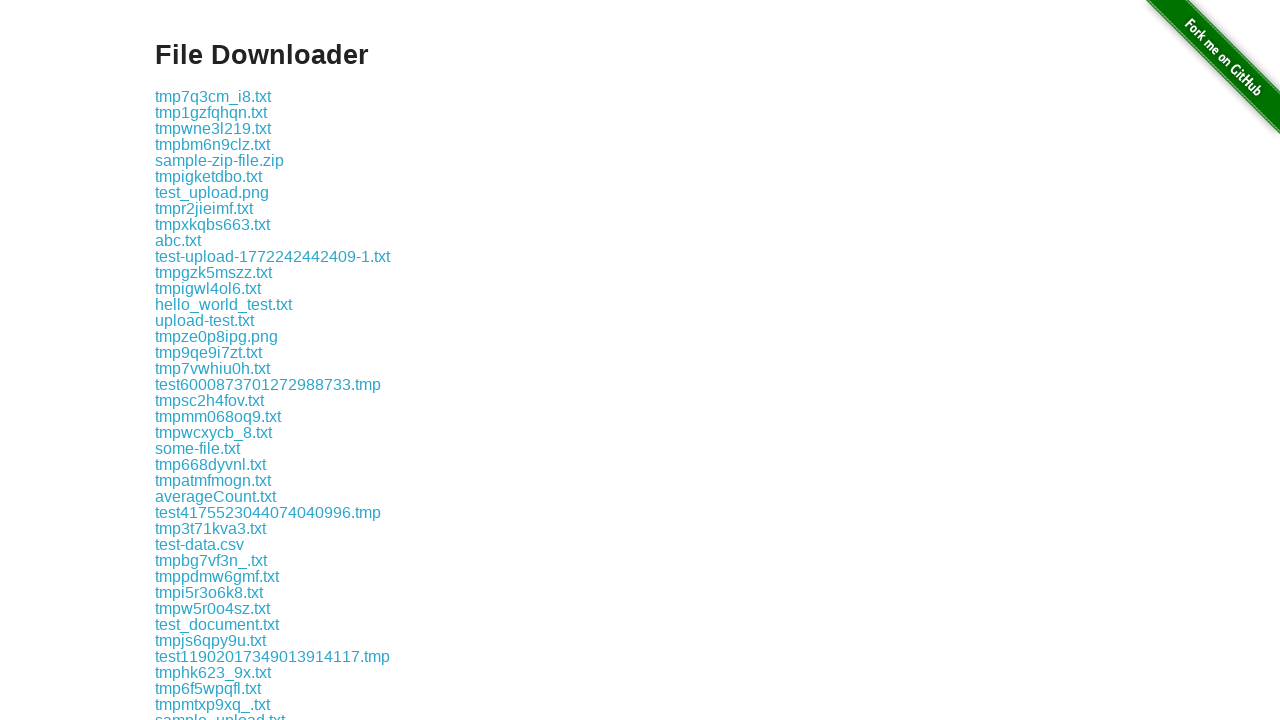

Clicked the first download link to initiate file download at (213, 96) on .example a:nth-of-type(1)
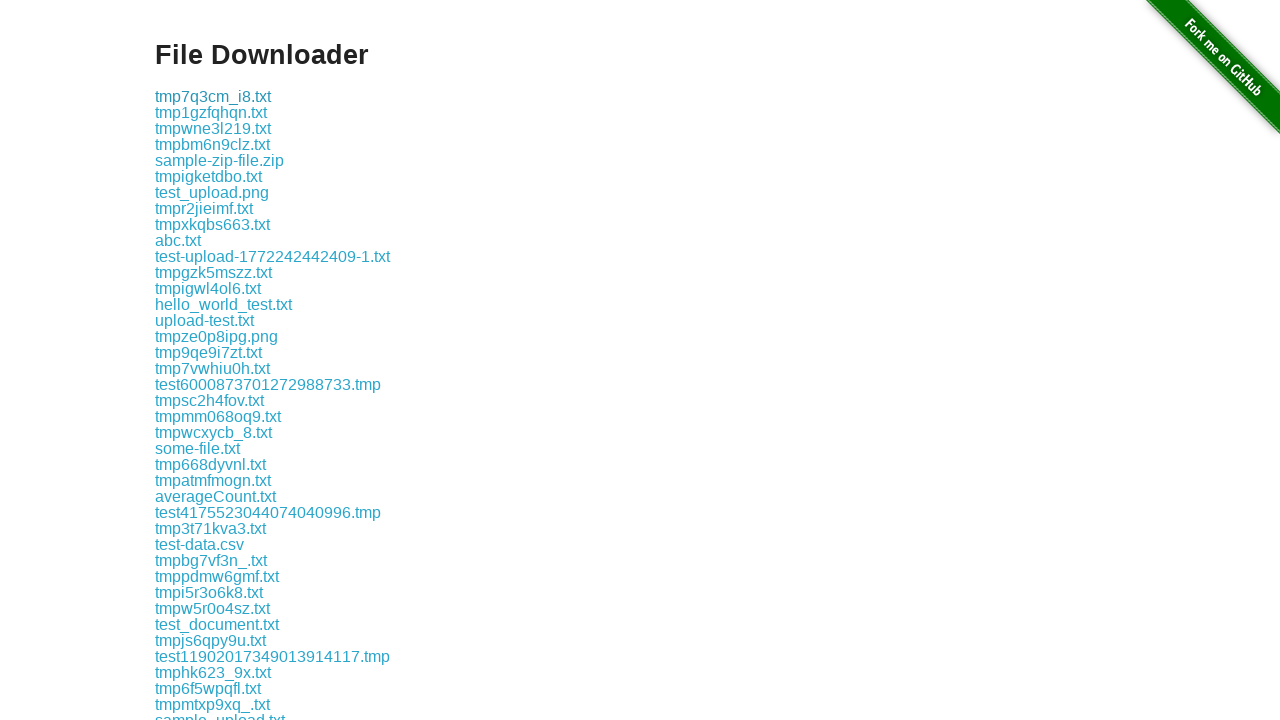

Download completed successfully
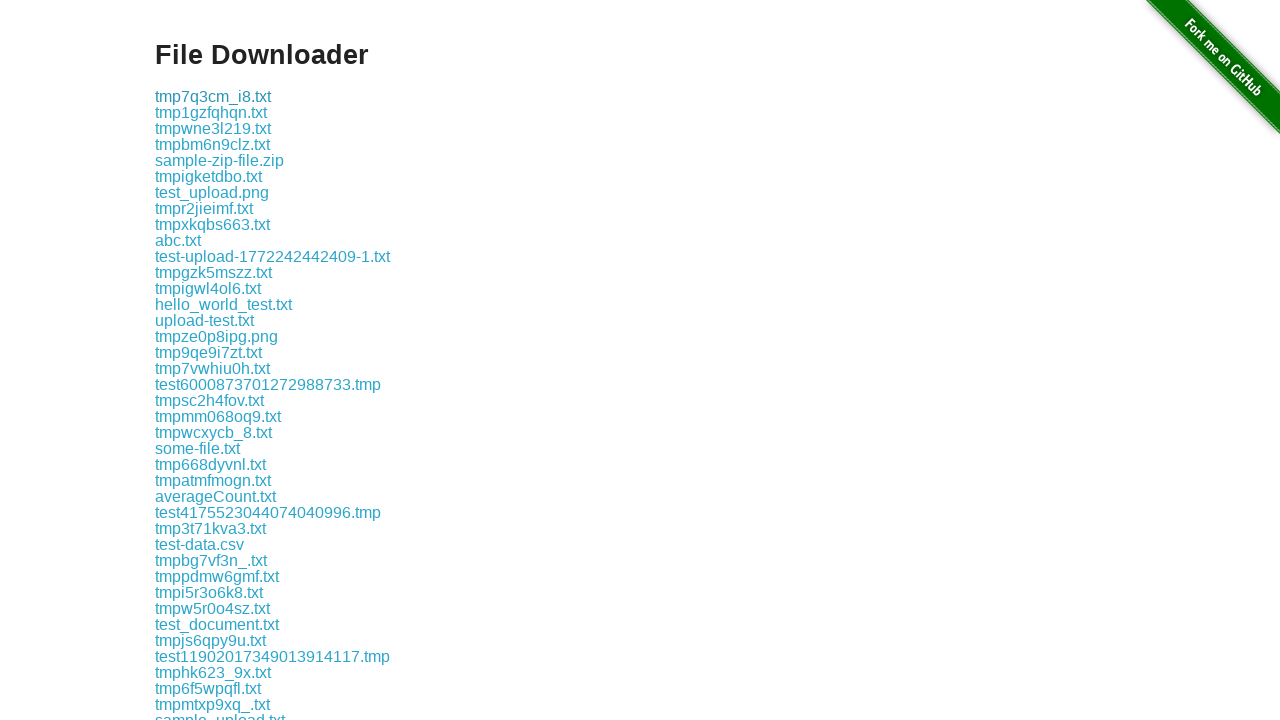

Verified that downloaded file has a valid filename
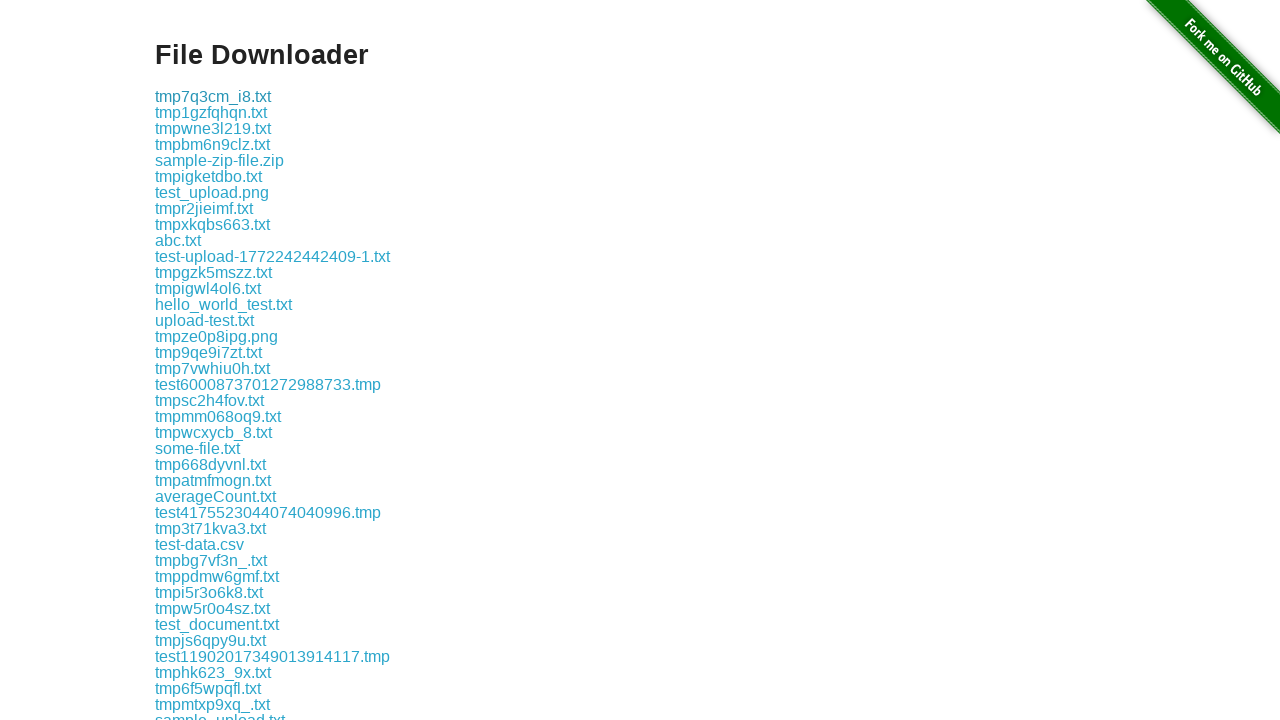

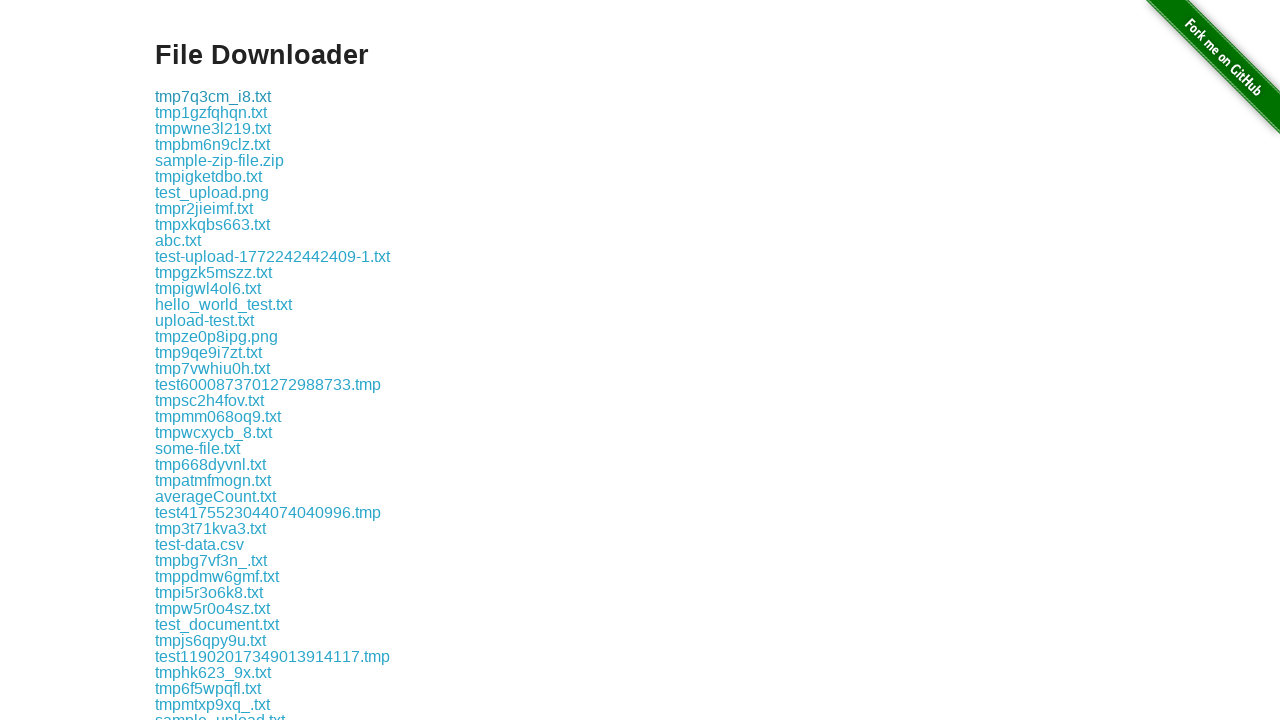